Tests password validation with an undefined/invalid character by entering a string with '#' symbol

Starting URL: https://testpages.eviltester.com/styled/apps/7charval/simple7charvalidation.html

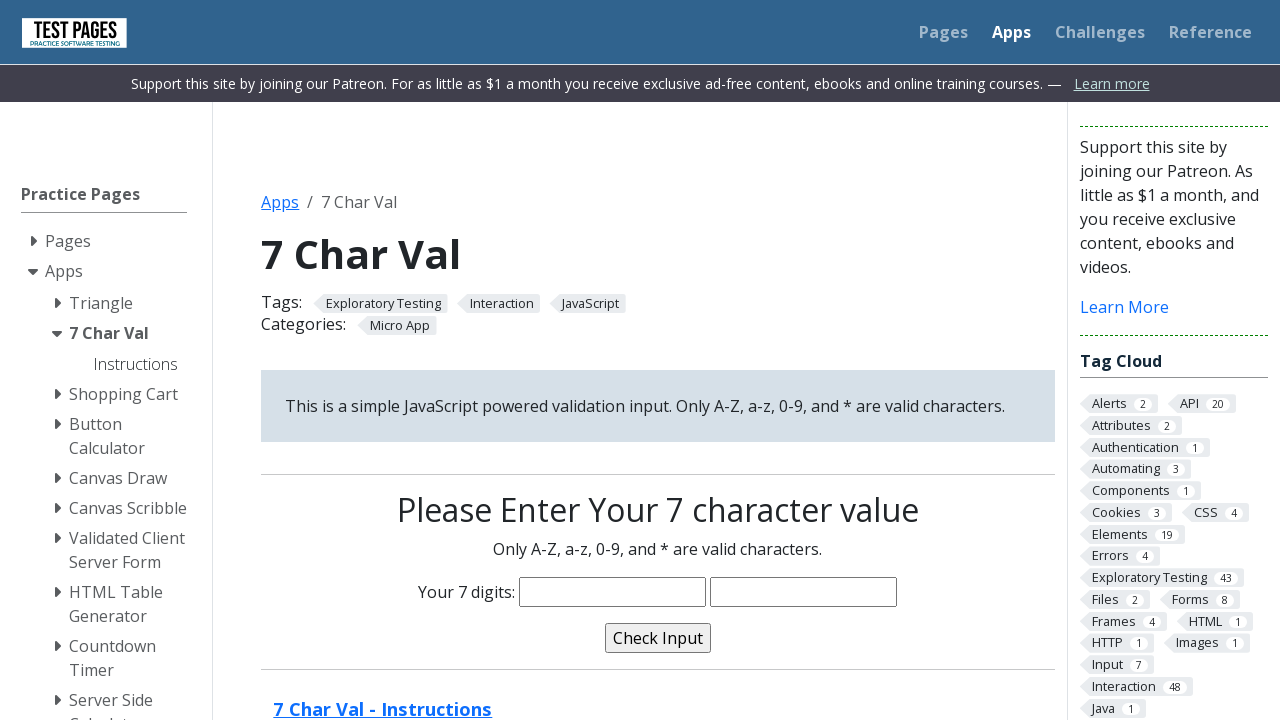

Filled password field with 'gosdv#' containing invalid '#' character on input[name='characters']
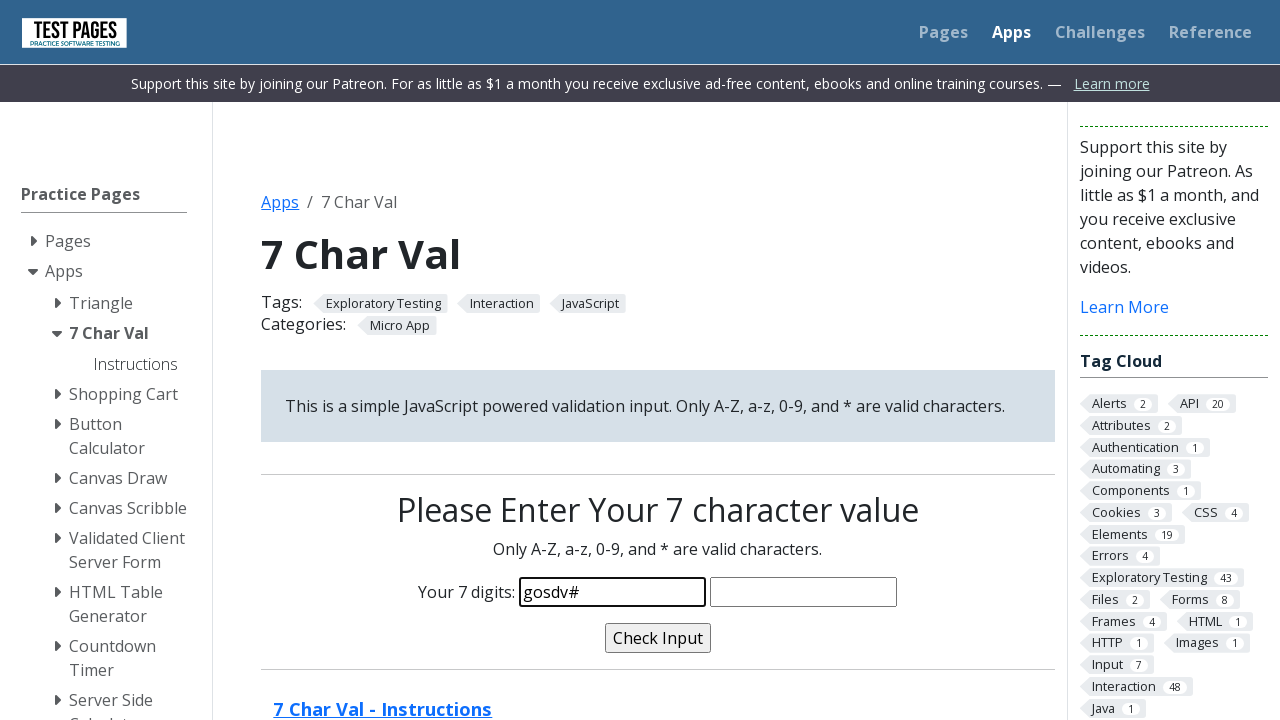

Clicked validate button to test password validation at (658, 638) on input[name='validate']
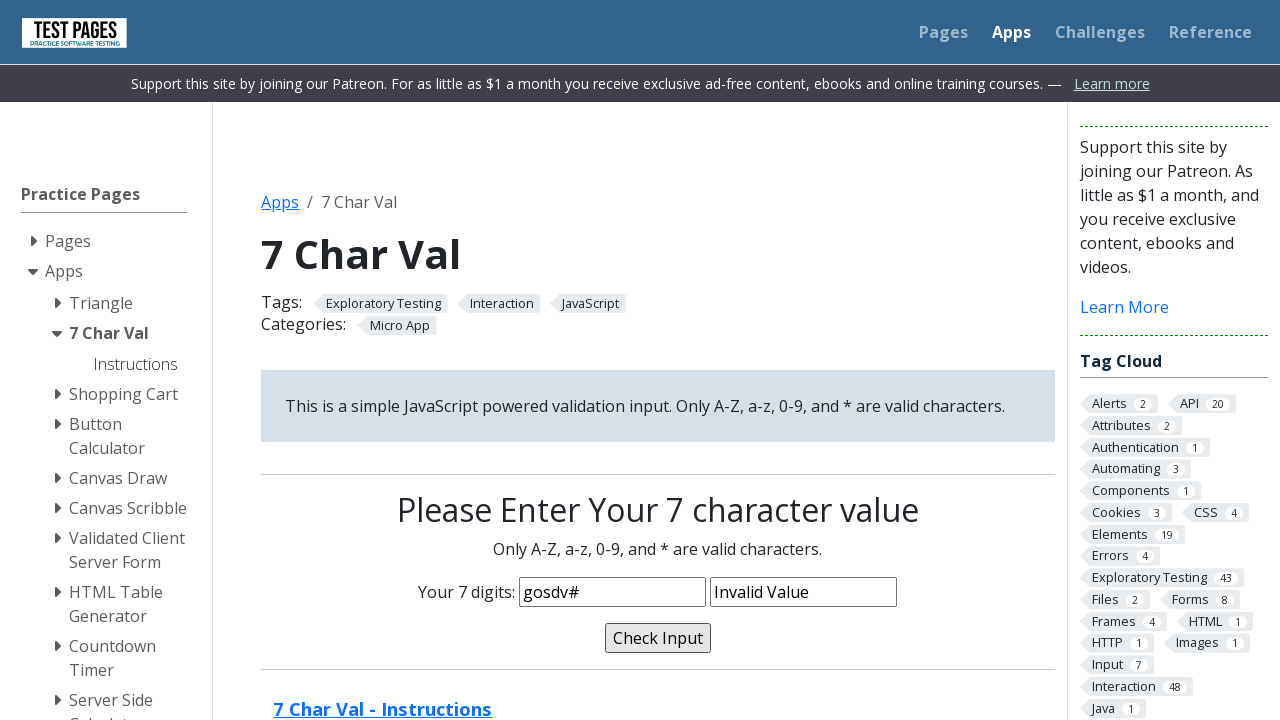

Validation message appeared after submitting invalid password
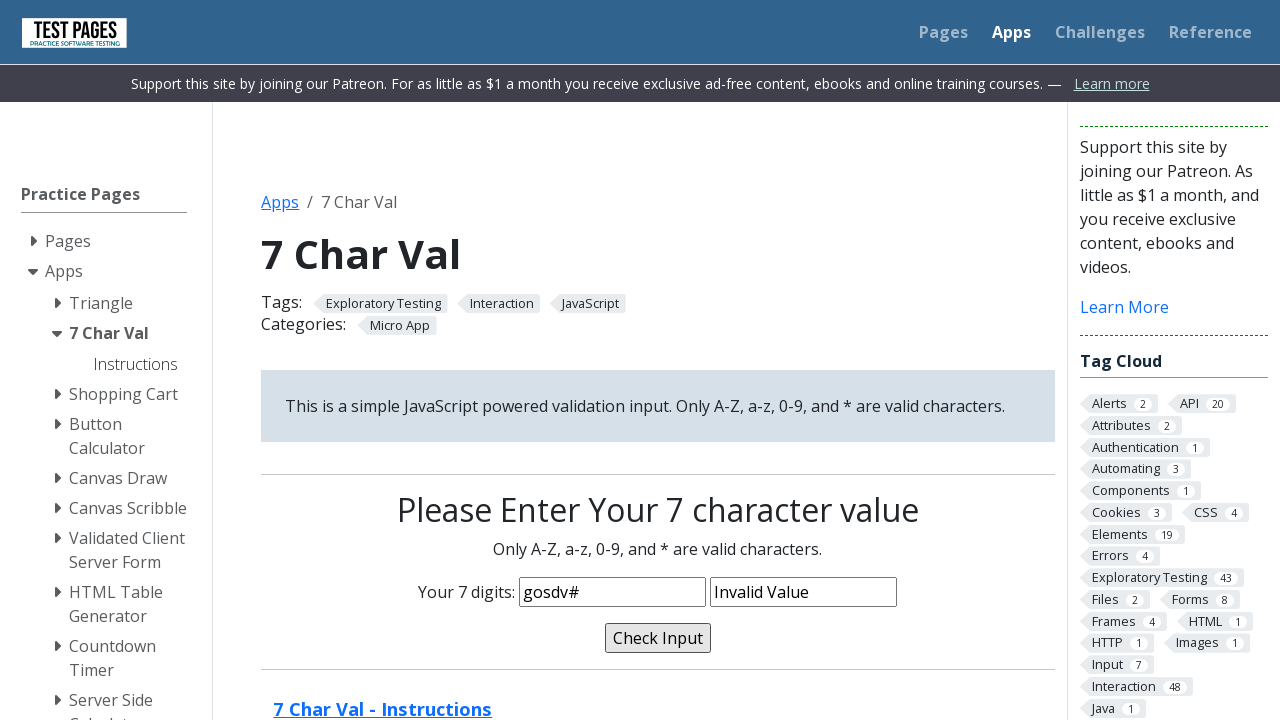

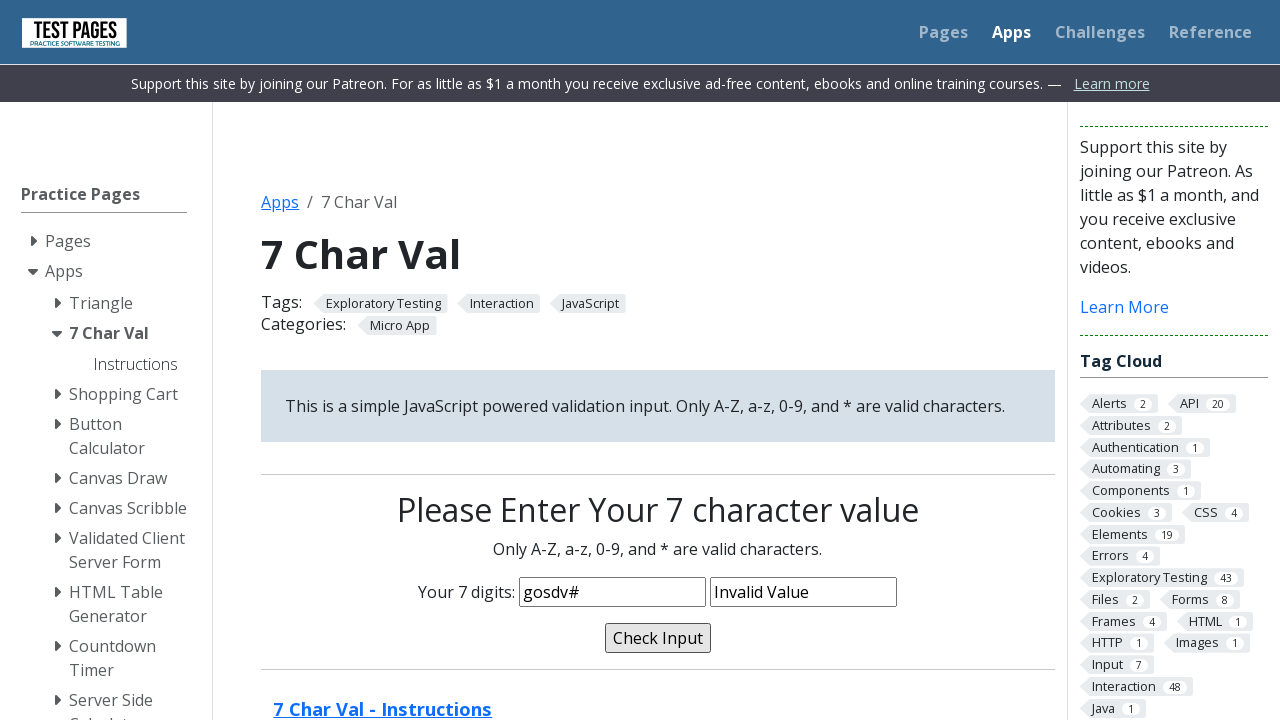